Tests registration form by filling name, surname, and email fields then submitting

Starting URL: http://suninjuly.github.io/registration1.html

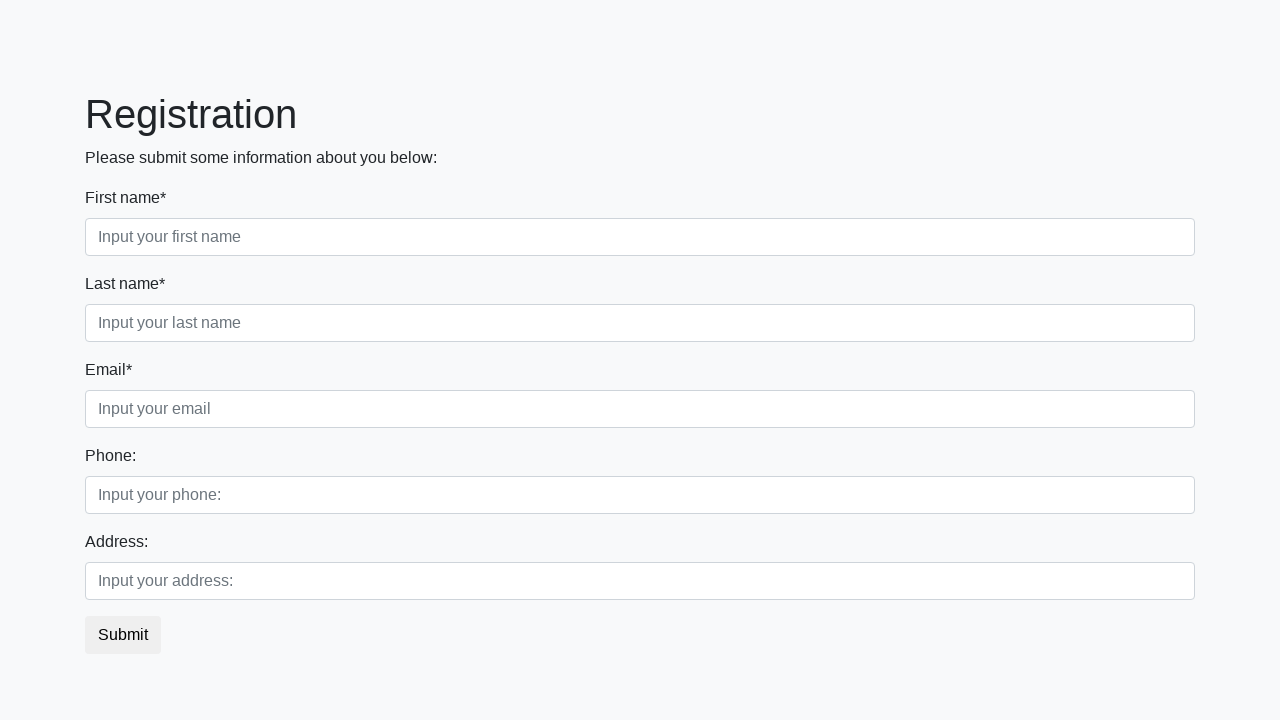

Filled name field with 'Ivan' on .first_block .first
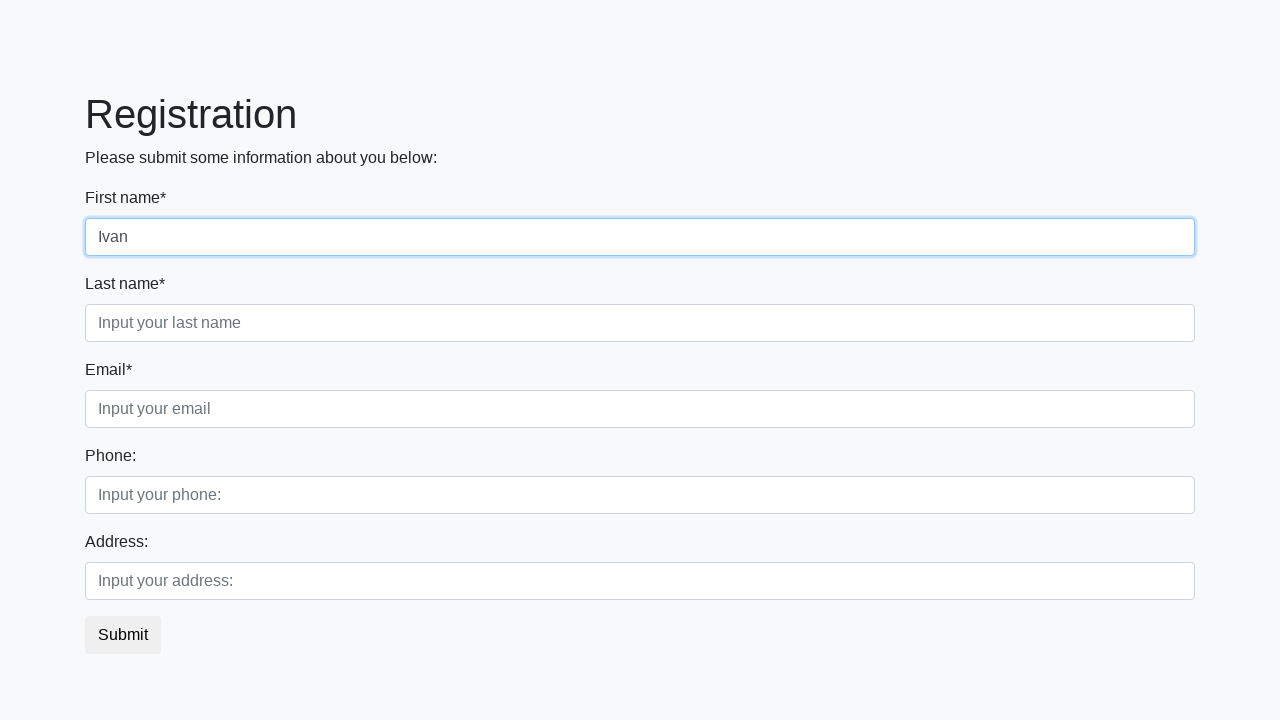

Filled surname field with 'Ivanov' on .first_block .second
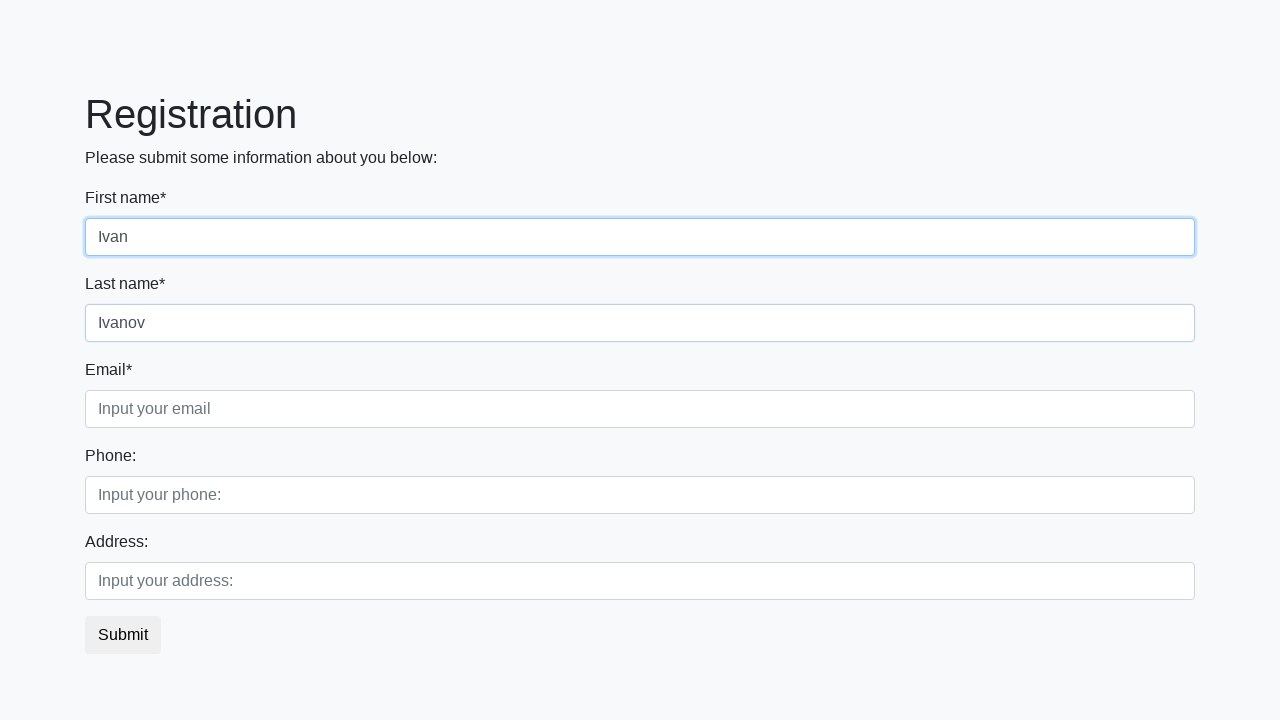

Filled email field with 'ivan@test.com' on .first_block .third
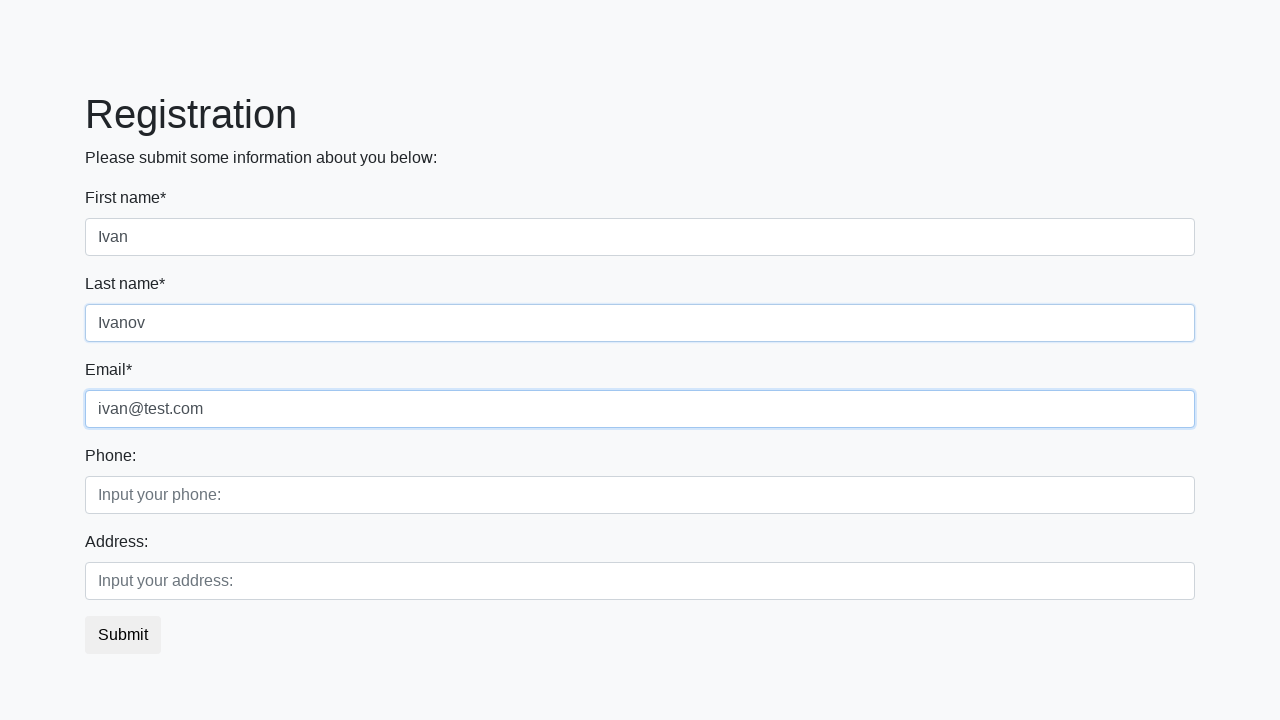

Clicked submit button to submit registration form at (123, 635) on button.btn
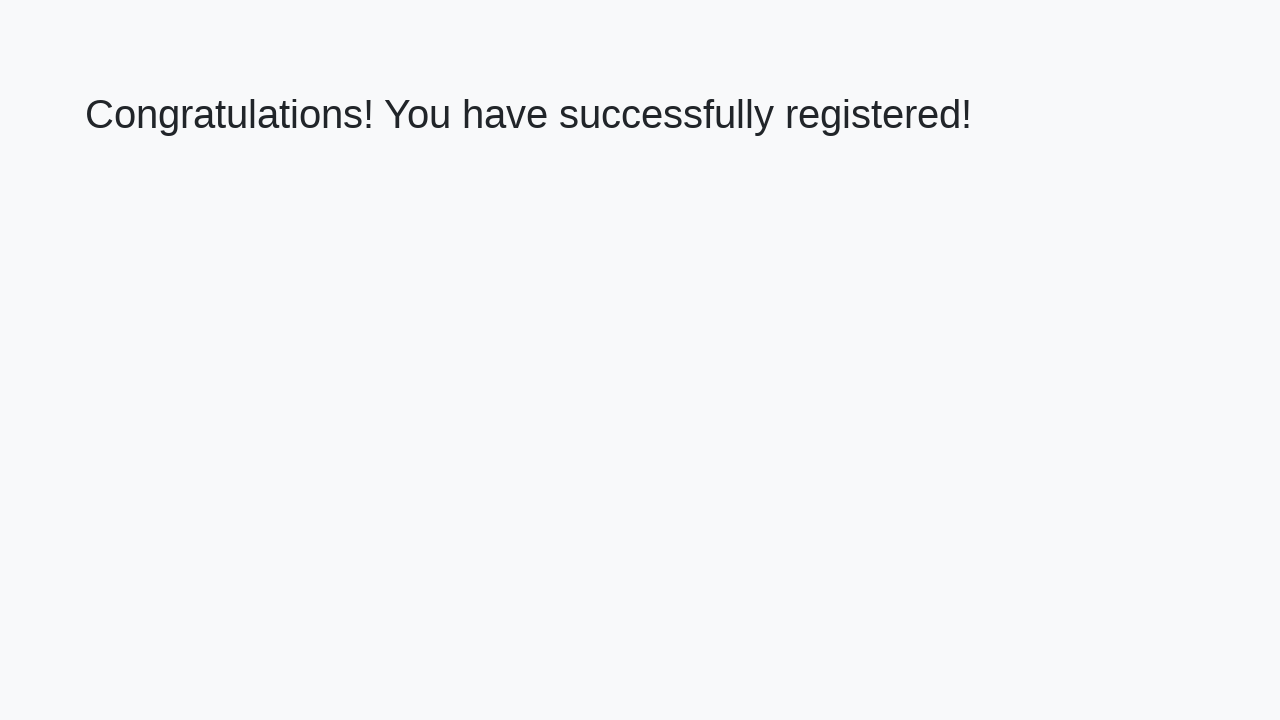

Success message appeared on page
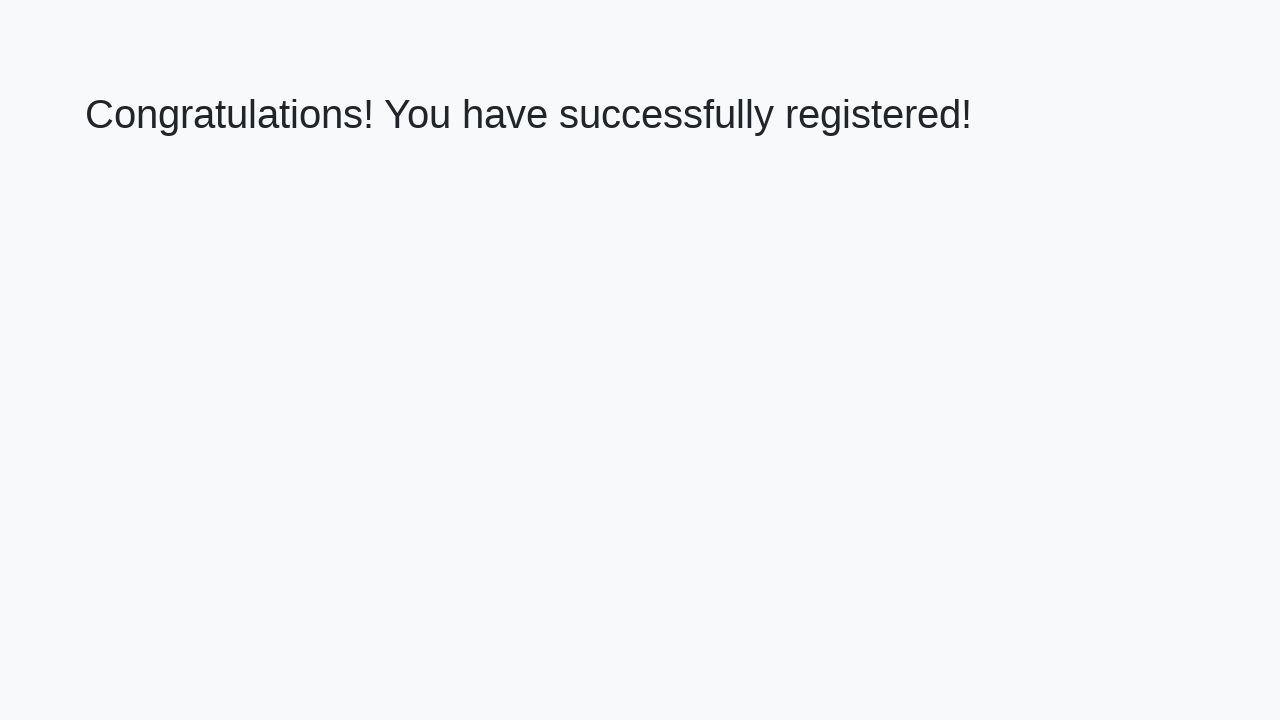

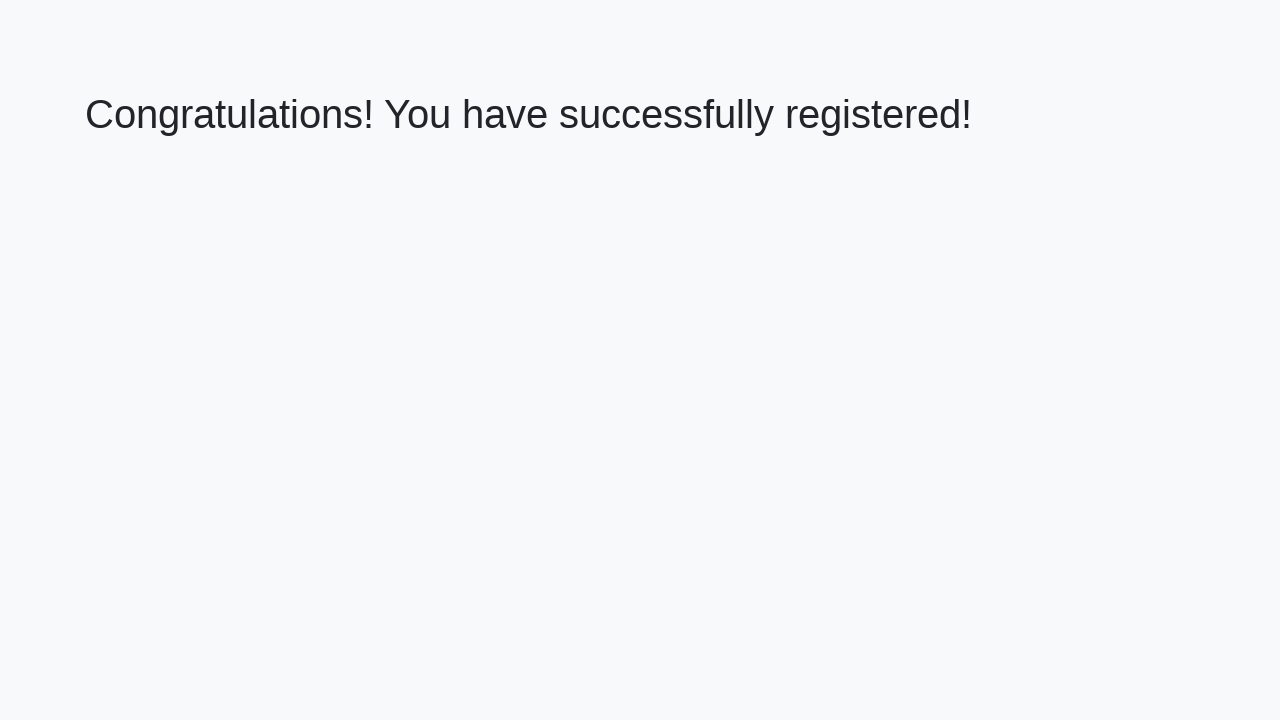